Tests drag and drop functionality on a range slider by dragging the slider handle 300 pixels to the right

Starting URL: https://rangeslider.js.org/

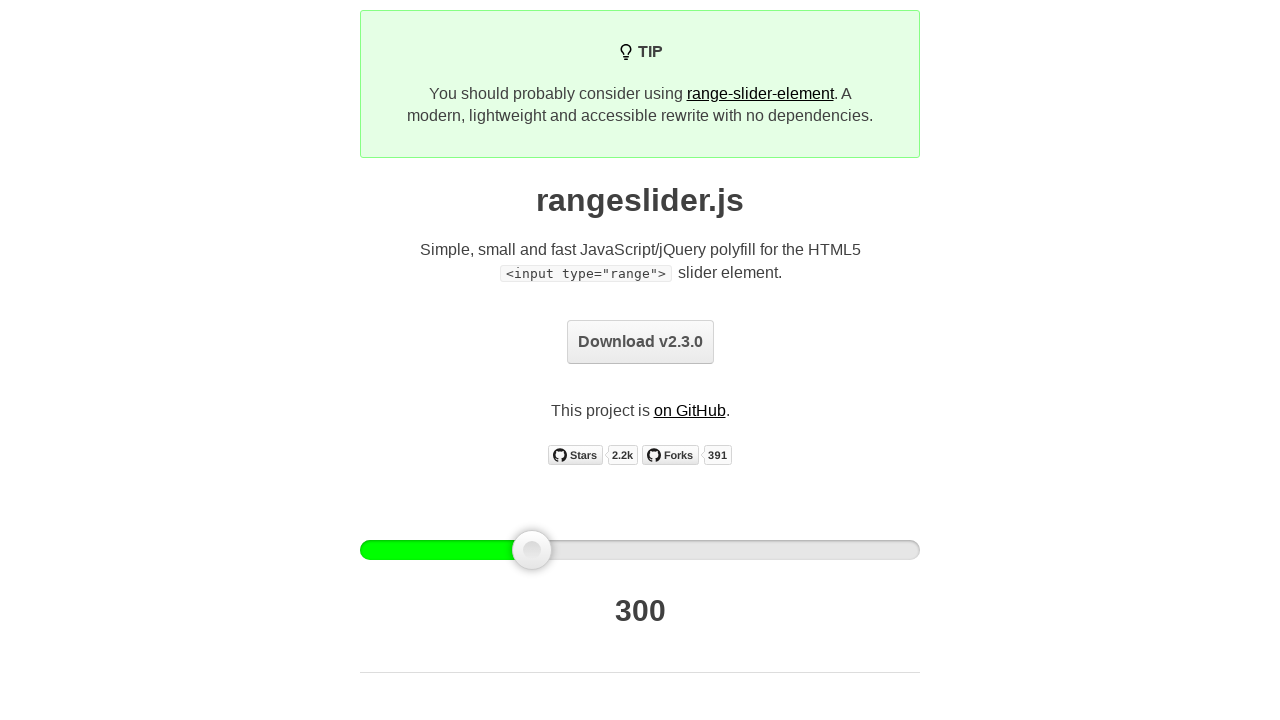

Located the first range slider handle element
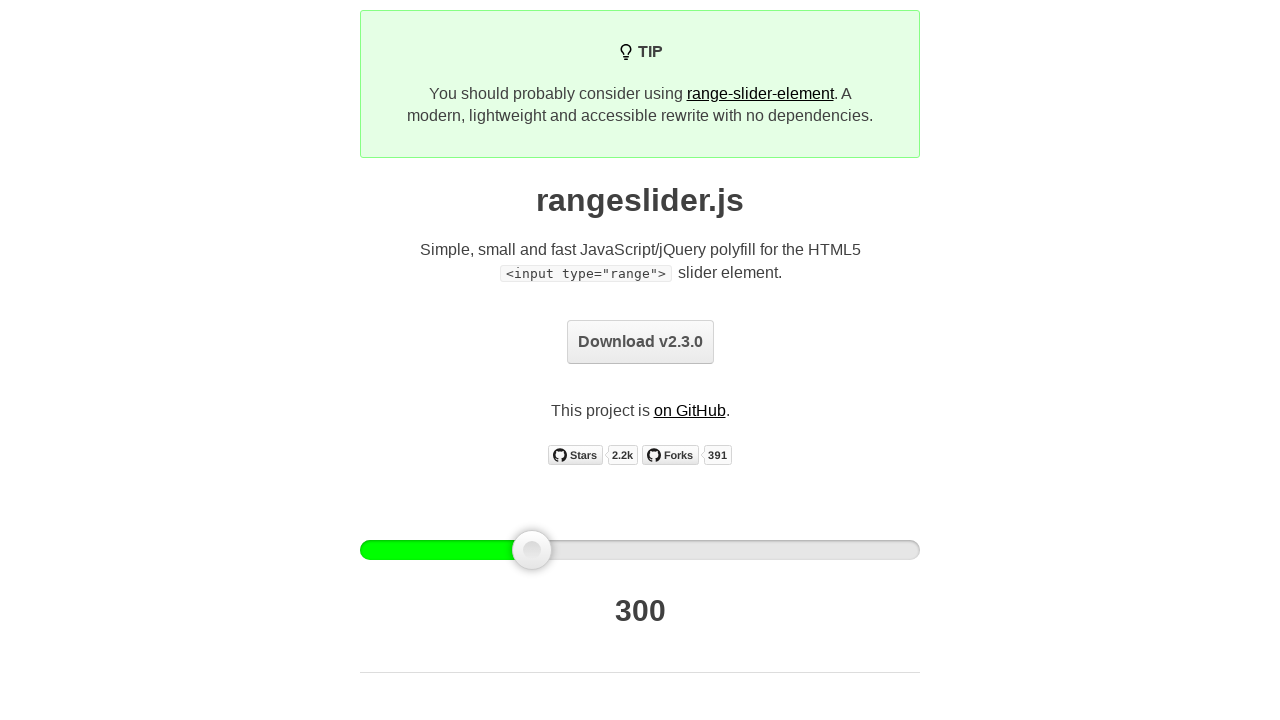

Range slider handle is now visible
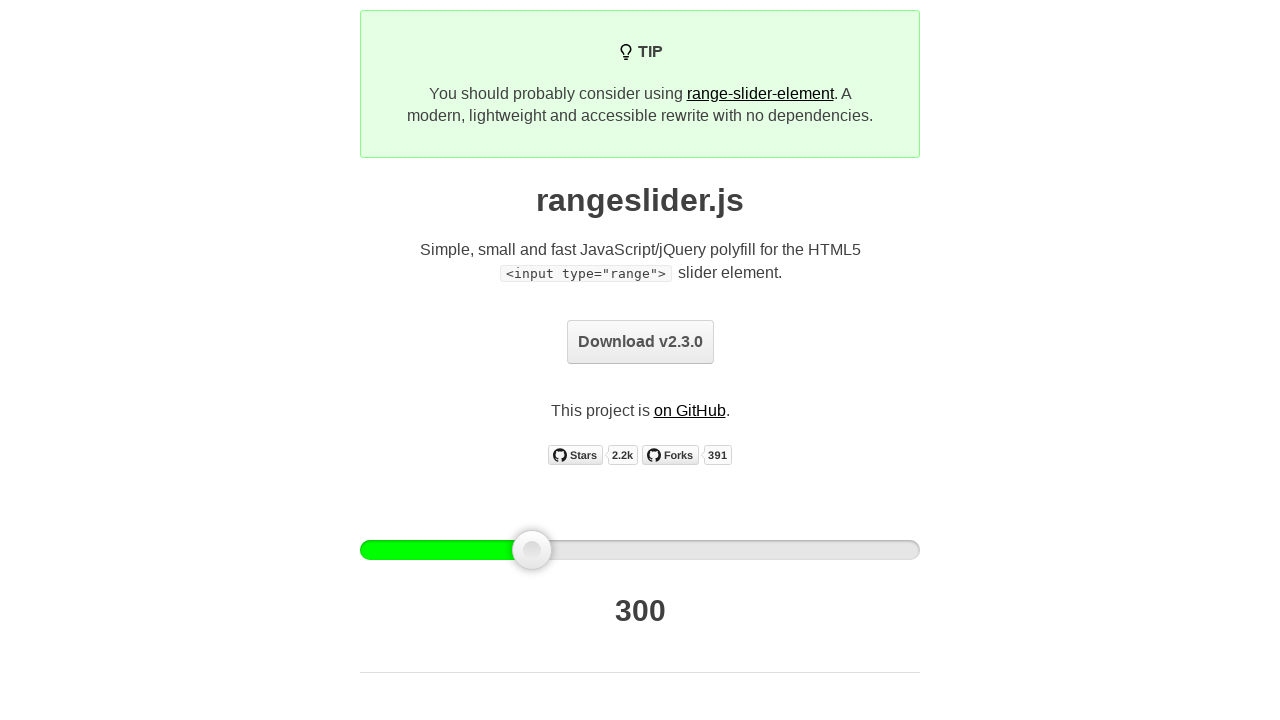

Retrieved bounding box coordinates of the slider handle
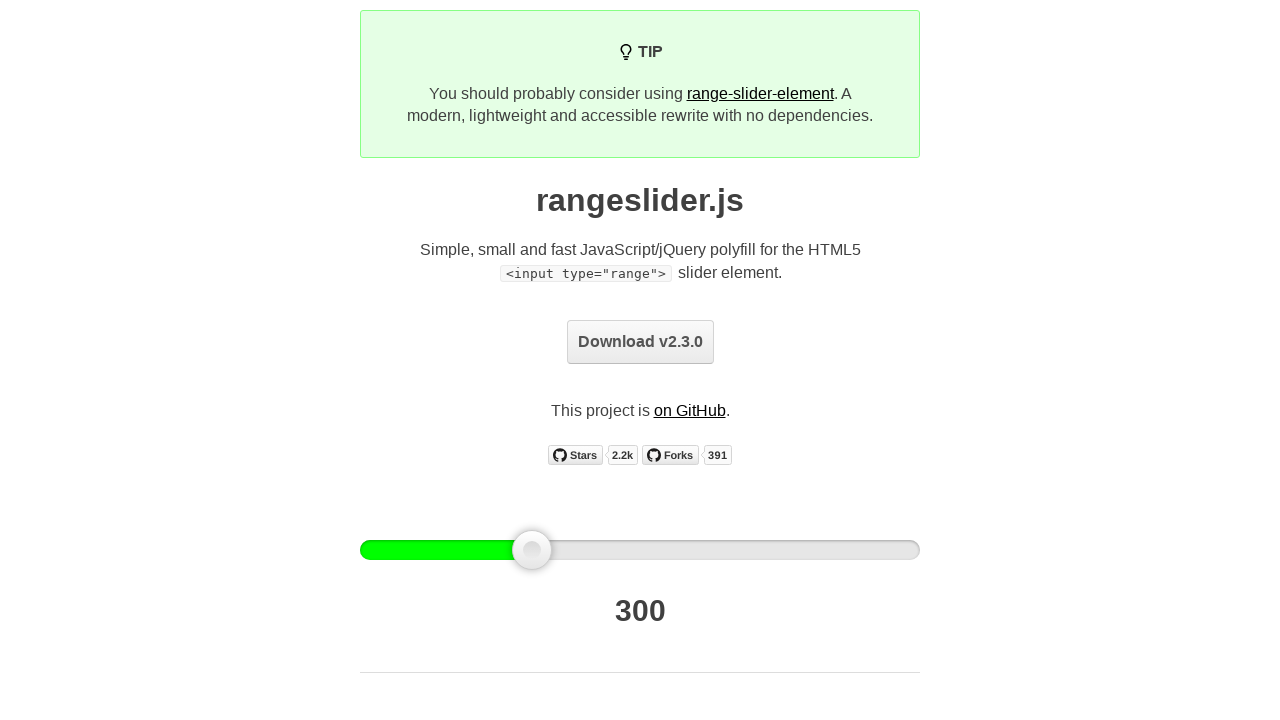

Moved mouse to center of slider handle at (532, 550)
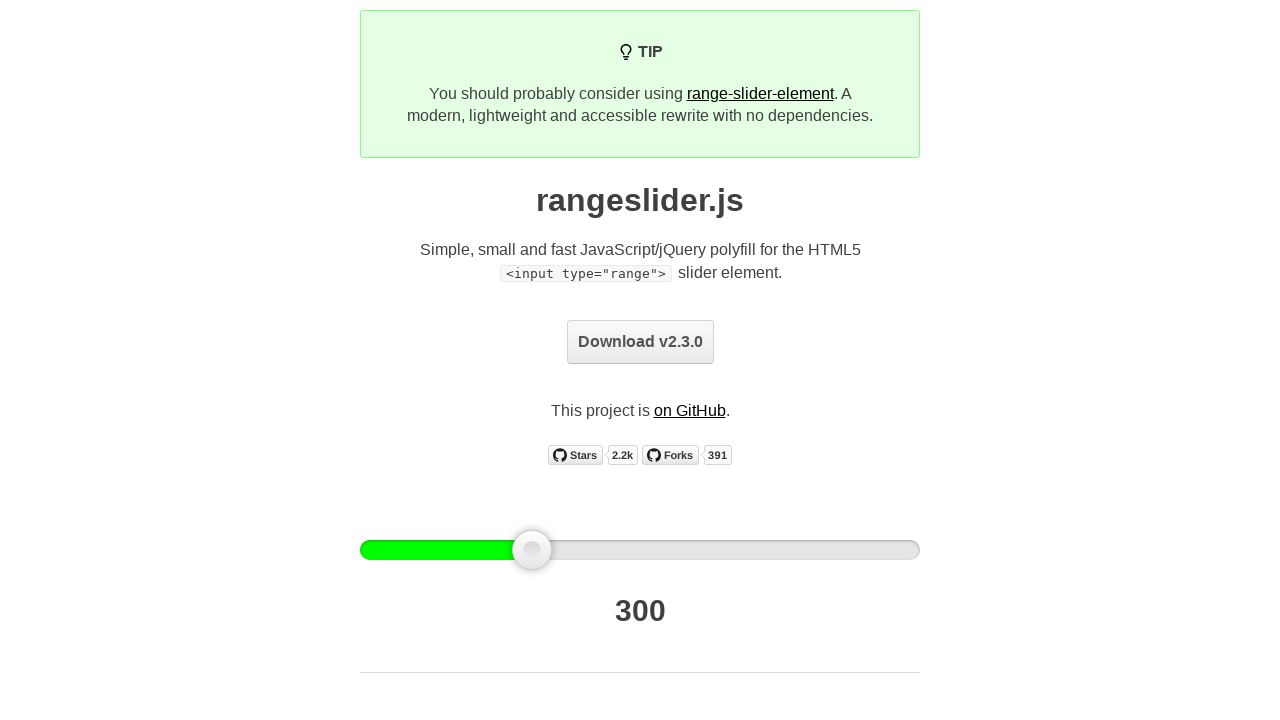

Pressed down mouse button on slider handle at (532, 550)
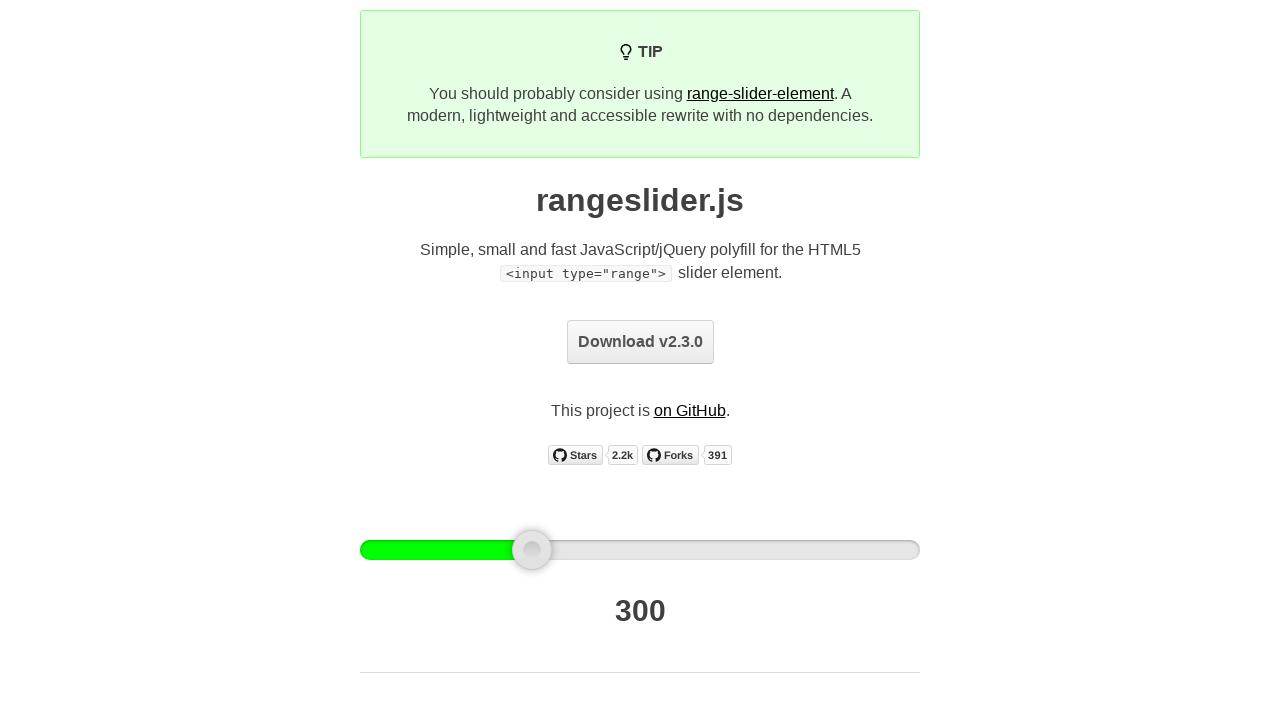

Dragged slider handle 300 pixels to the right at (832, 550)
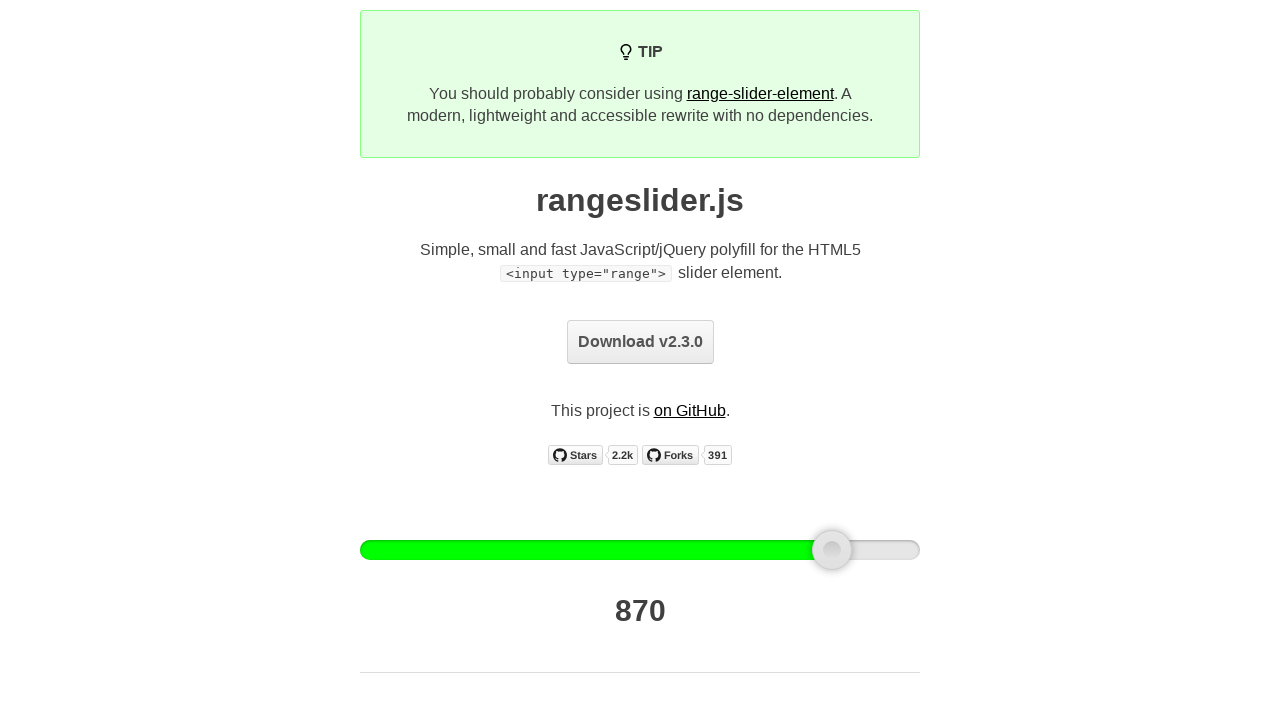

Released mouse button to complete drag and drop operation at (832, 550)
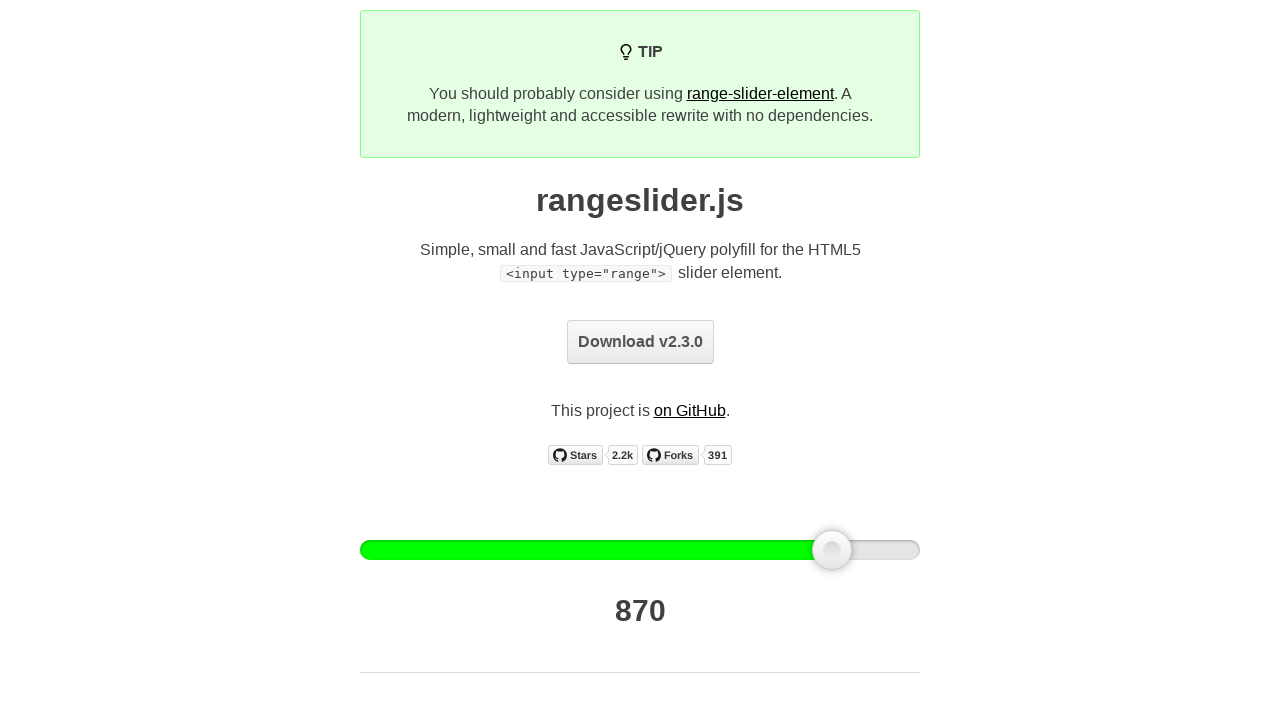

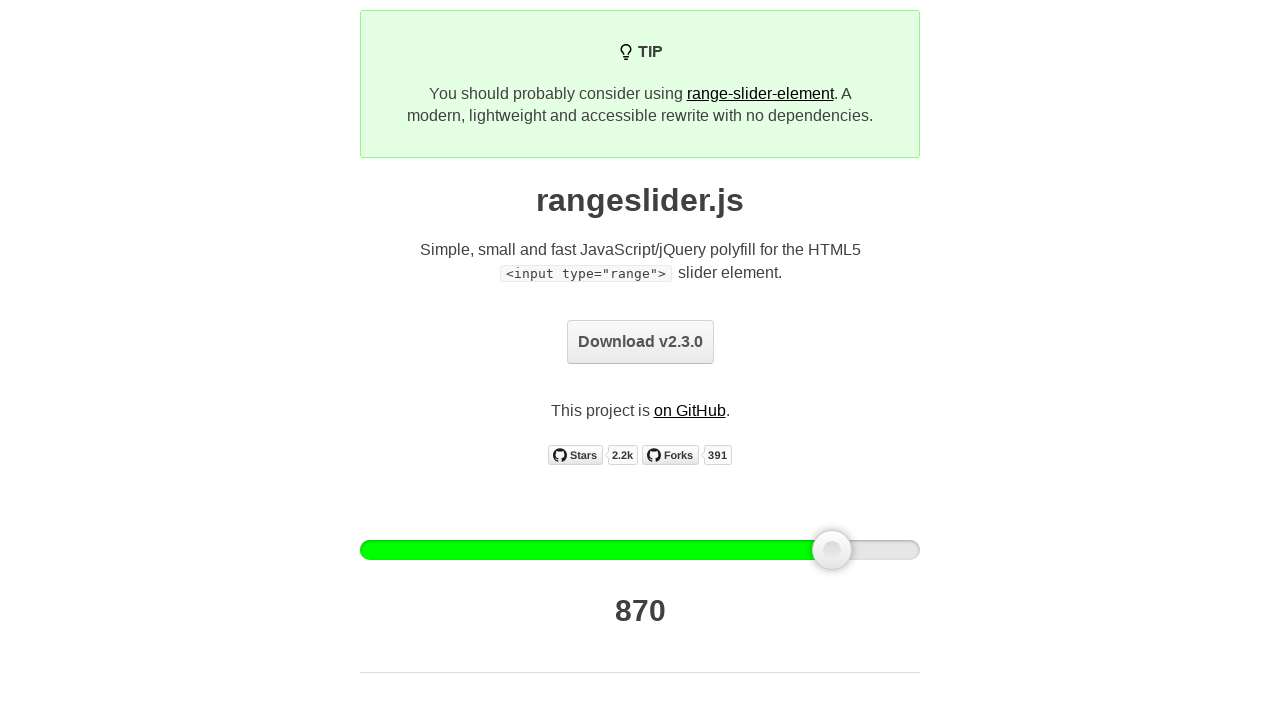